Tests JavaScript alert handling by clicking a button inside an iframe to trigger an alert, accepting it, and then navigating back to the home page

Starting URL: https://www.w3schools.com/js/tryit.asp?filename=tryjs_alert

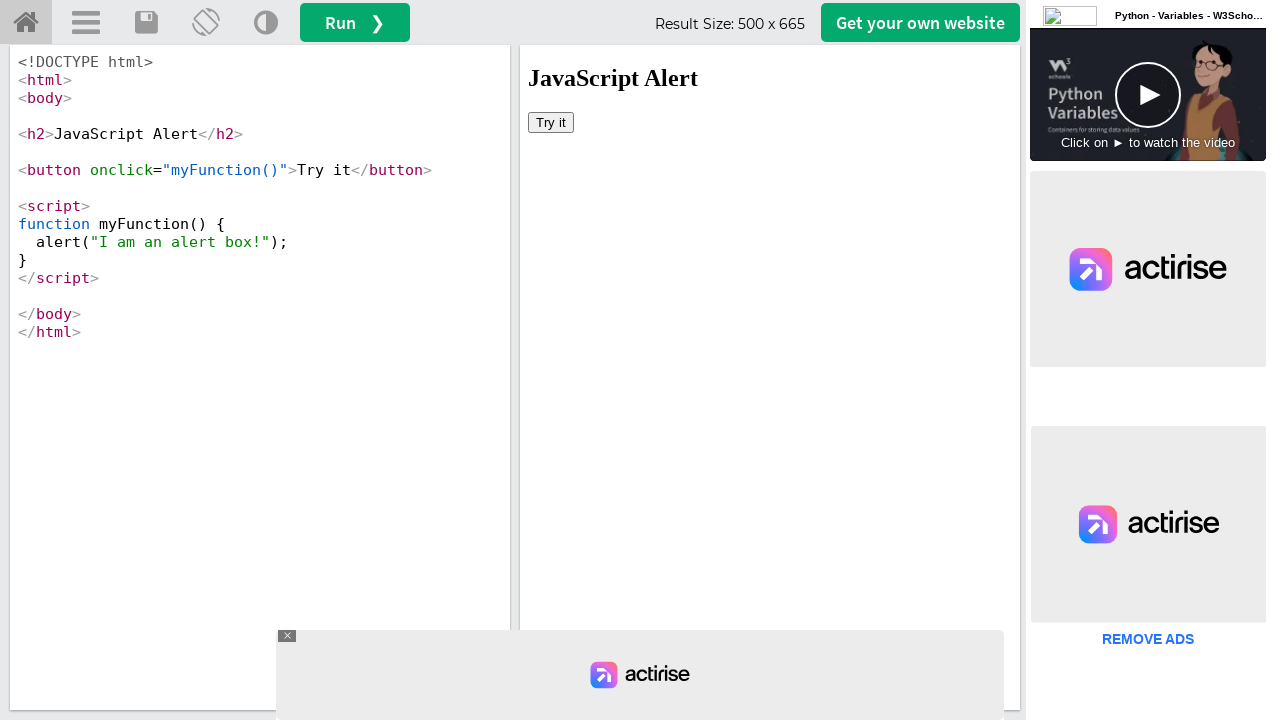

Located iframe with ID 'iframeResult' containing demo content
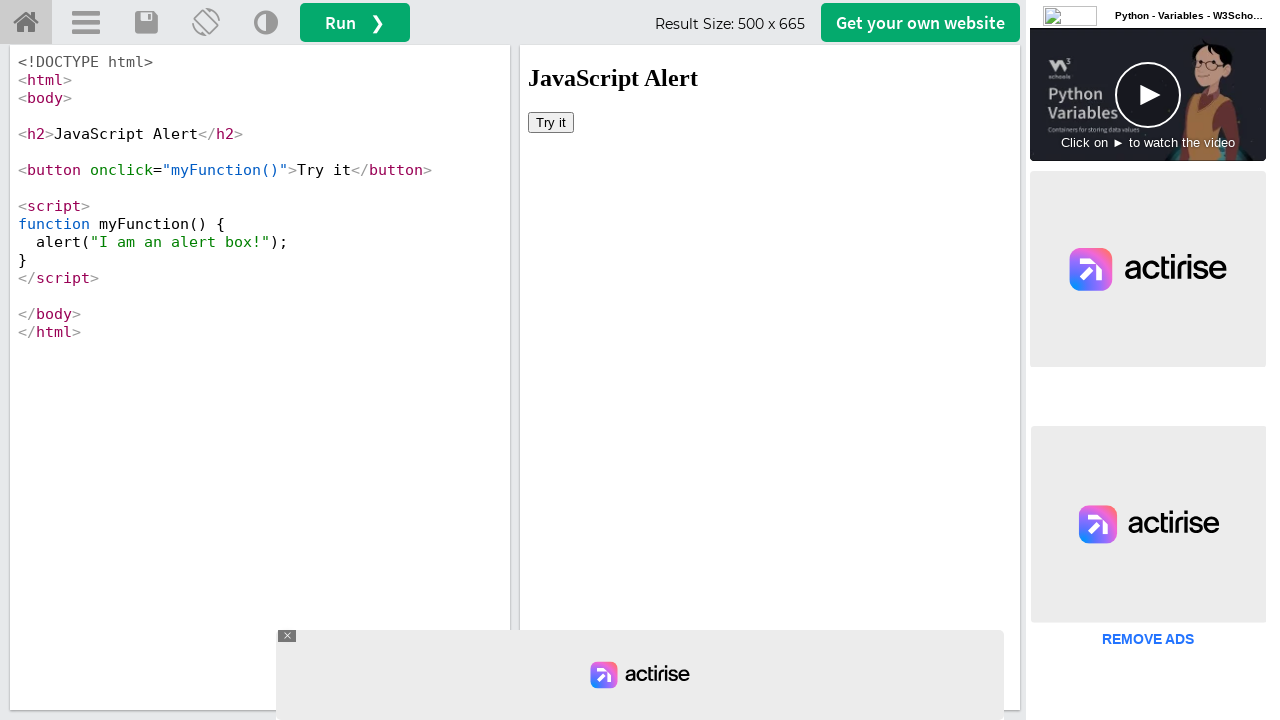

Clicked button inside iframe to trigger JavaScript alert at (551, 122) on #iframeResult >> internal:control=enter-frame >> xpath=/html/body/button
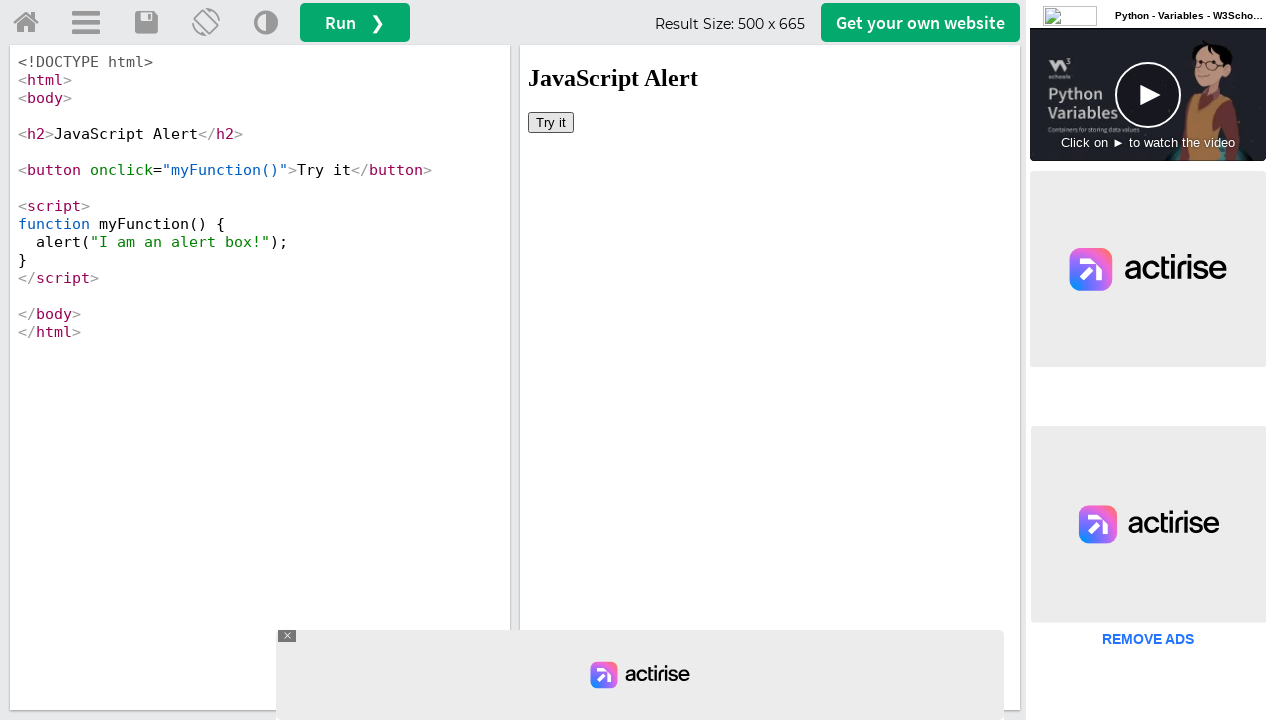

Set up dialog handler to automatically accept alert
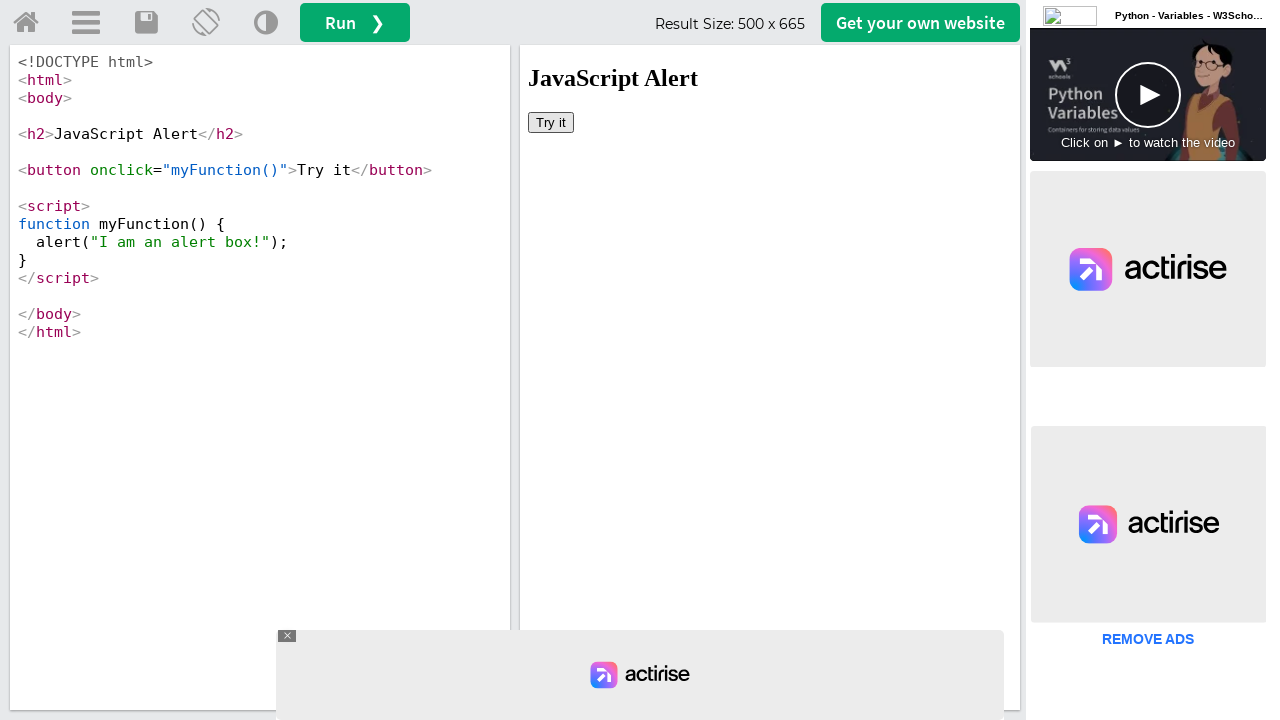

Waited 1 second for alert to be processed
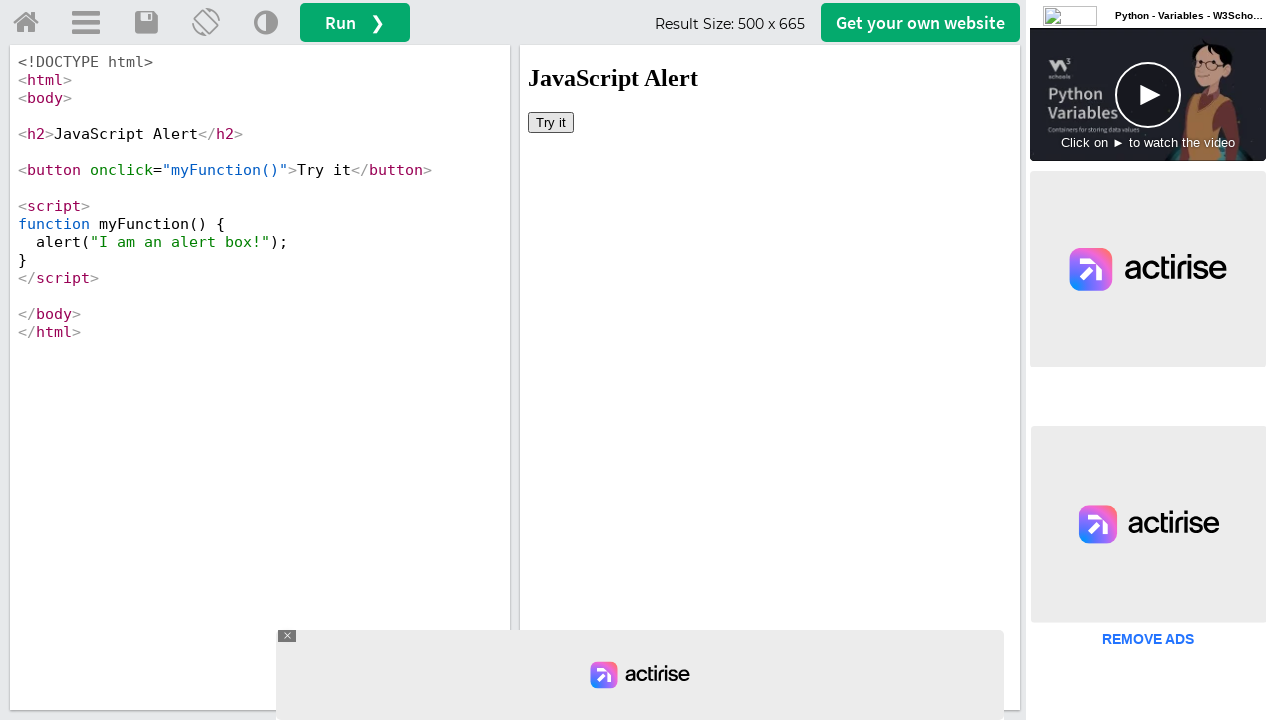

Clicked 'Try it Home' link to navigate back to home page at (26, 23) on #tryhome
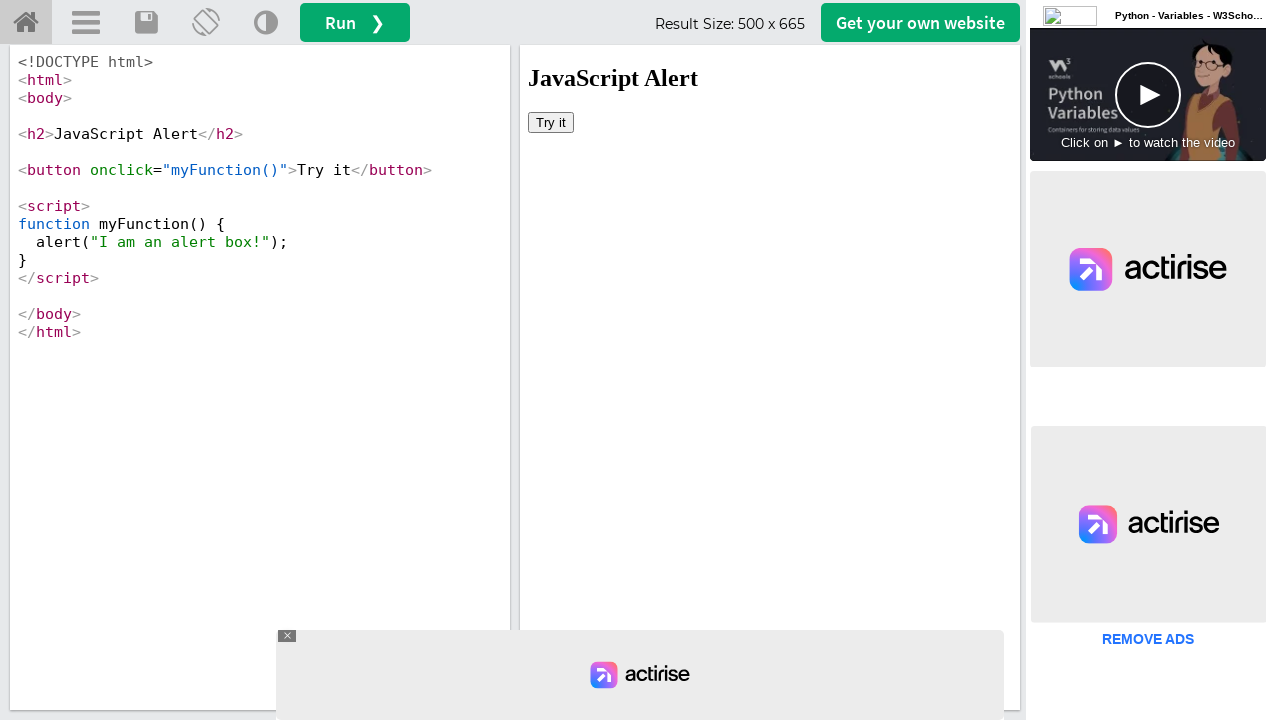

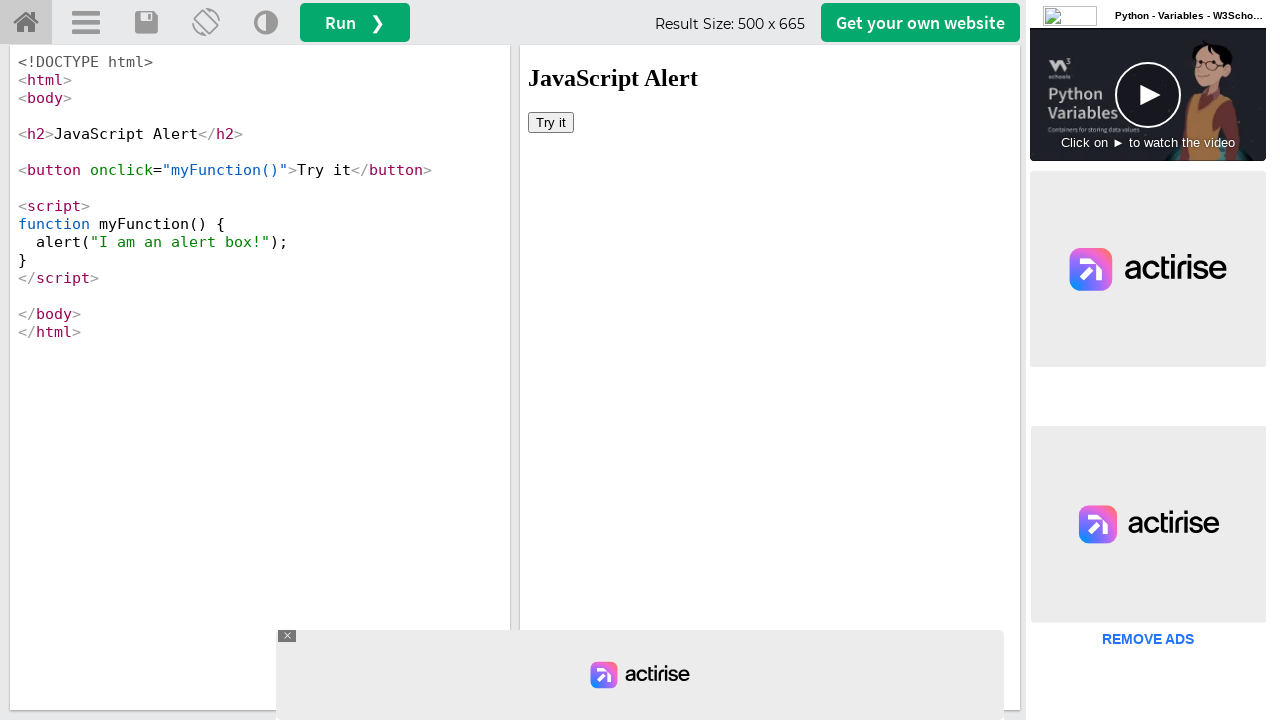